Tests alert functionality by clicking a button to display an alert box and accepting it

Starting URL: http://demo.automationtesting.in/Alerts.html

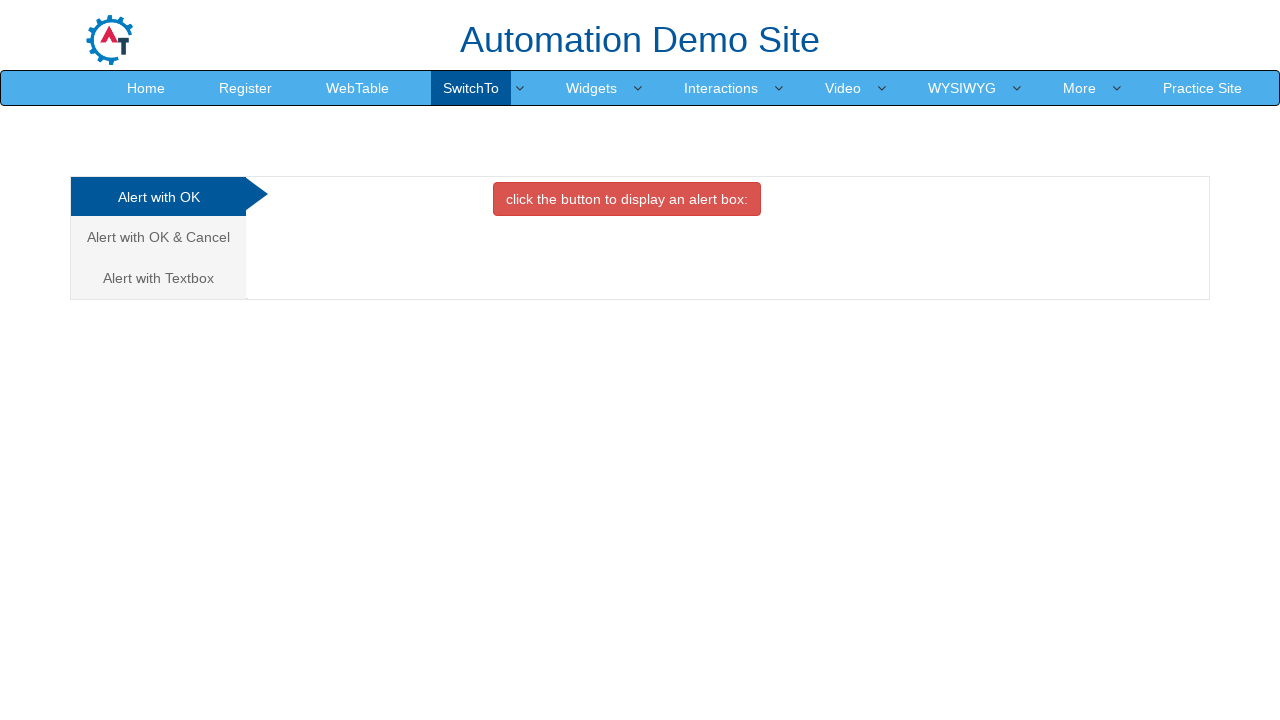

Clicked button to display alert box at (627, 199) on button[onclick='alertbox()']
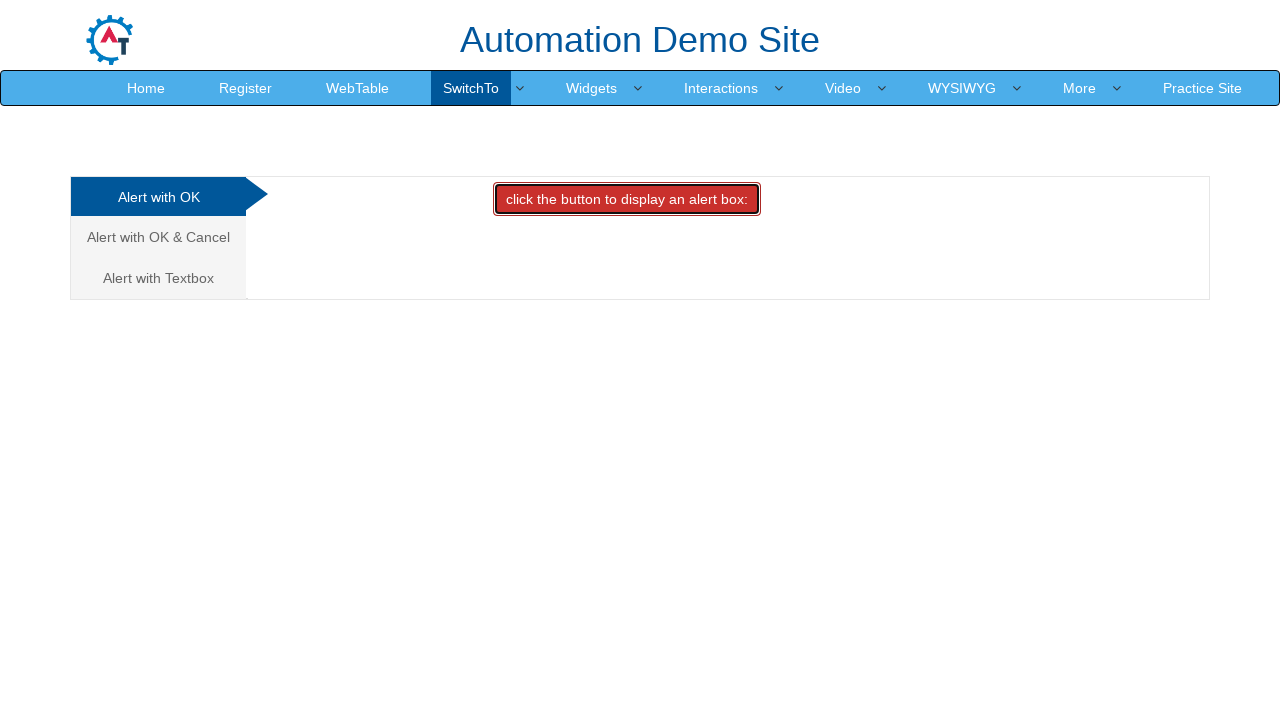

Set up dialog handler to accept alerts
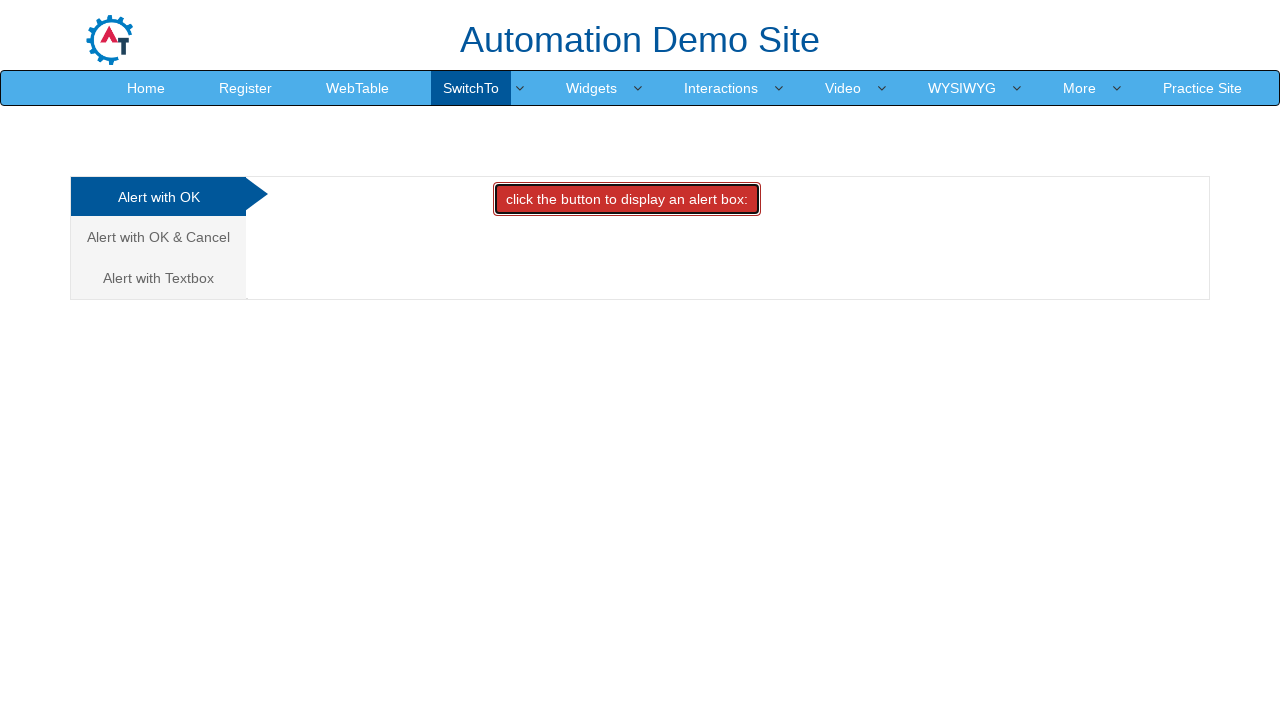

Clicked button to trigger alert and accept it at (627, 199) on button[onclick='alertbox()']
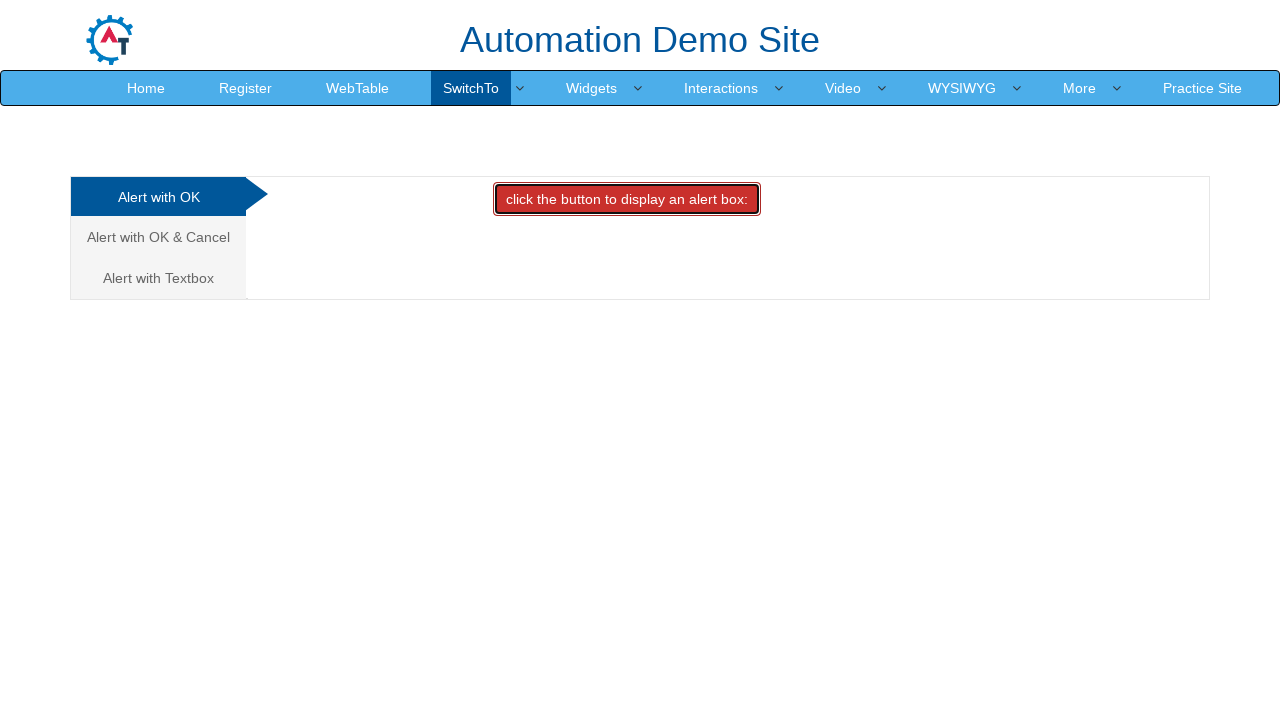

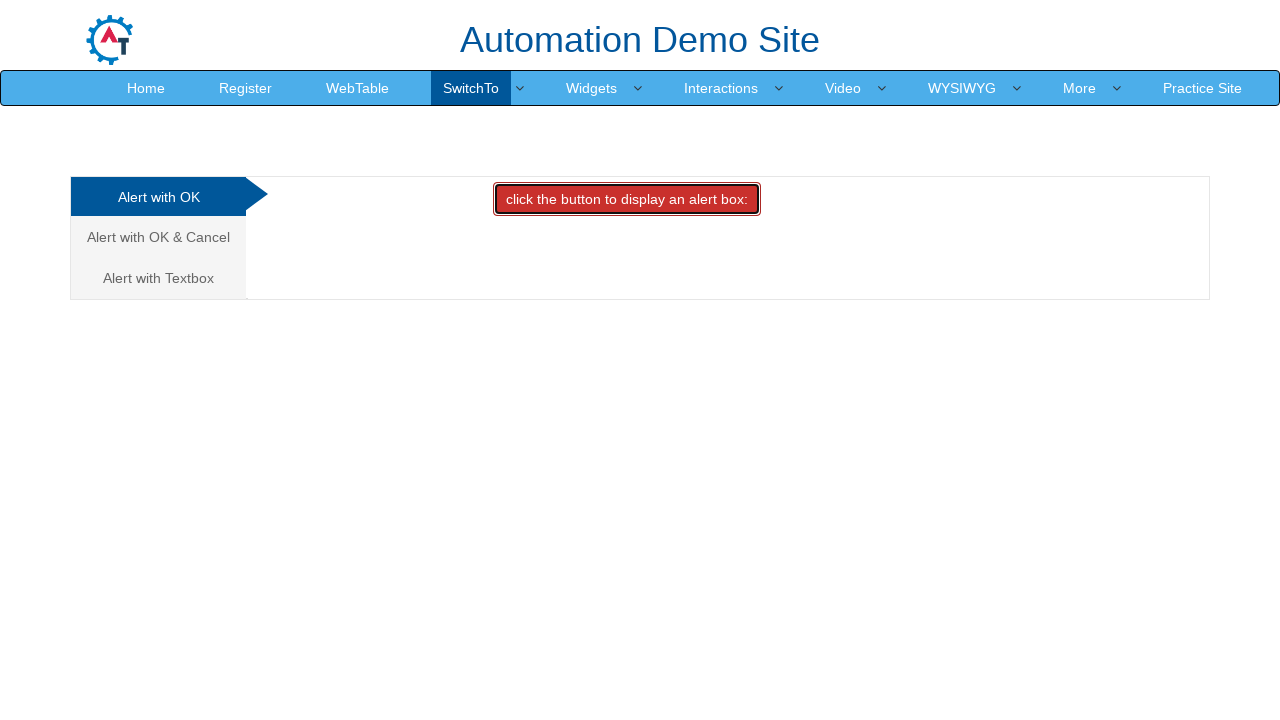